Tests the search functionality on EC-Council website by entering a search query and verifying the results appear

Starting URL: https://www.eccouncil.org/?s=

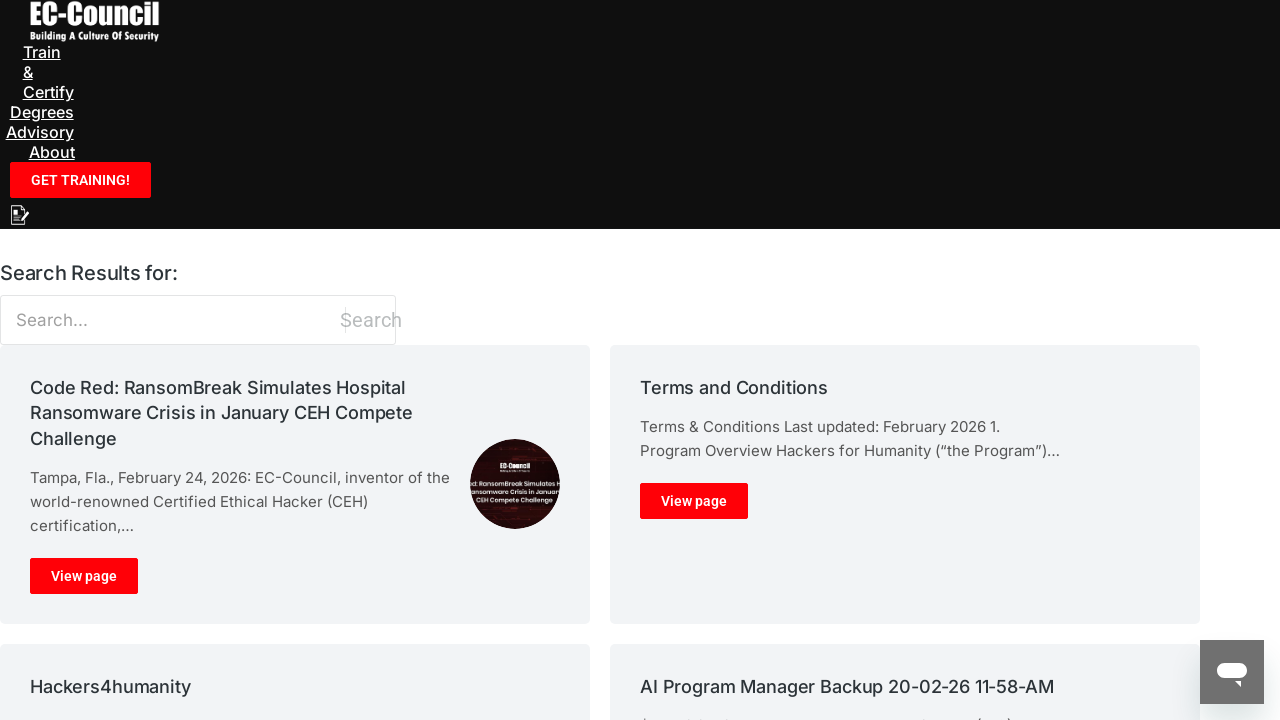

Search input field became visible
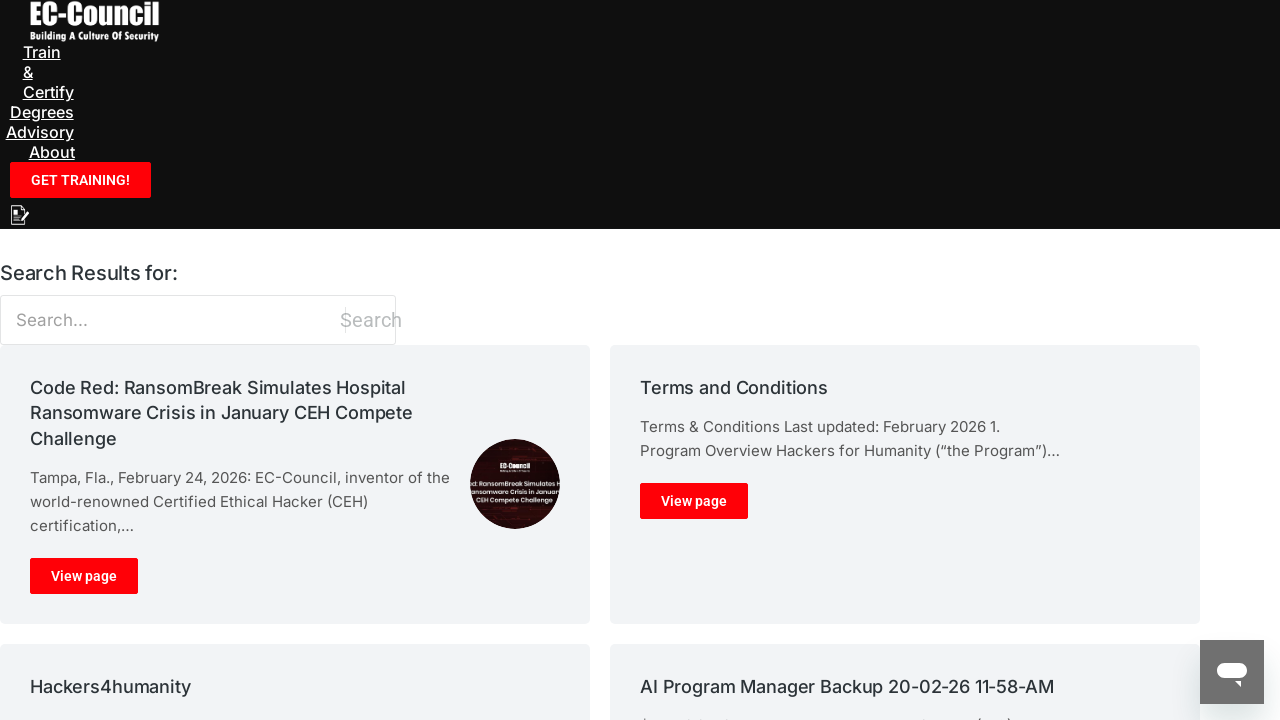

Filled search field with 'pen testing' on .the7-search-form__input
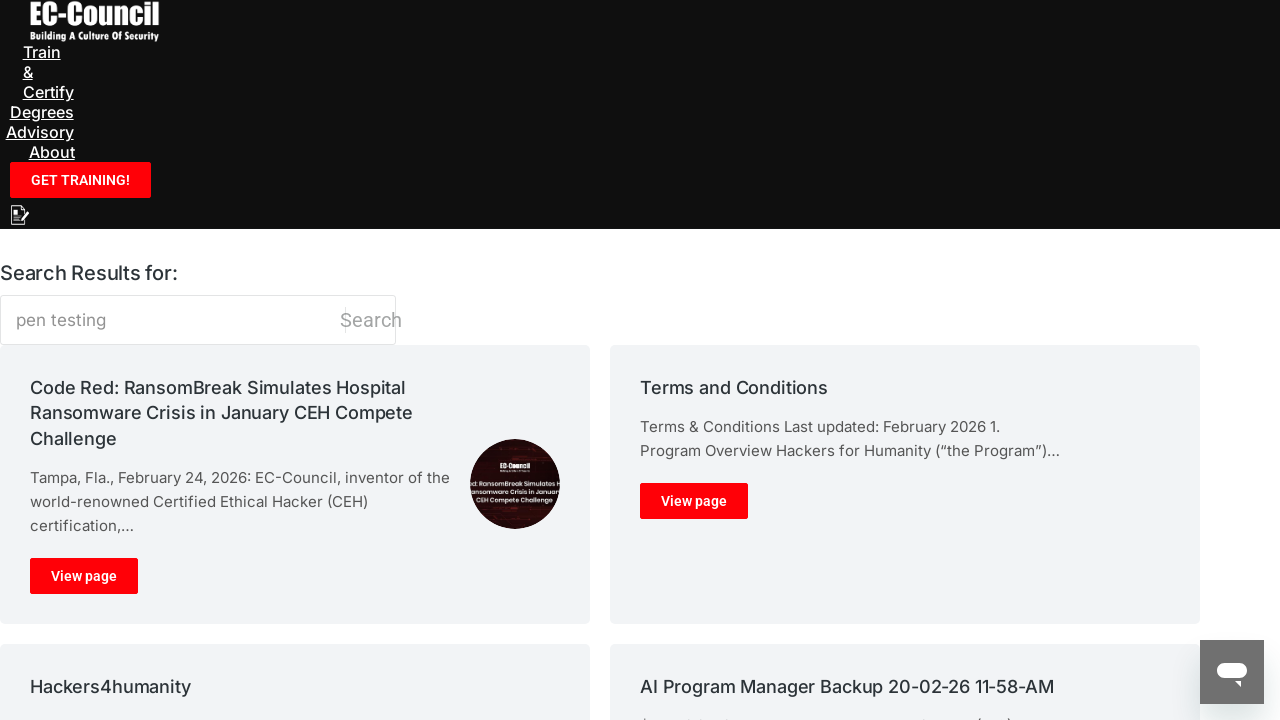

Pressed Enter to submit search query on .the7-search-form__input
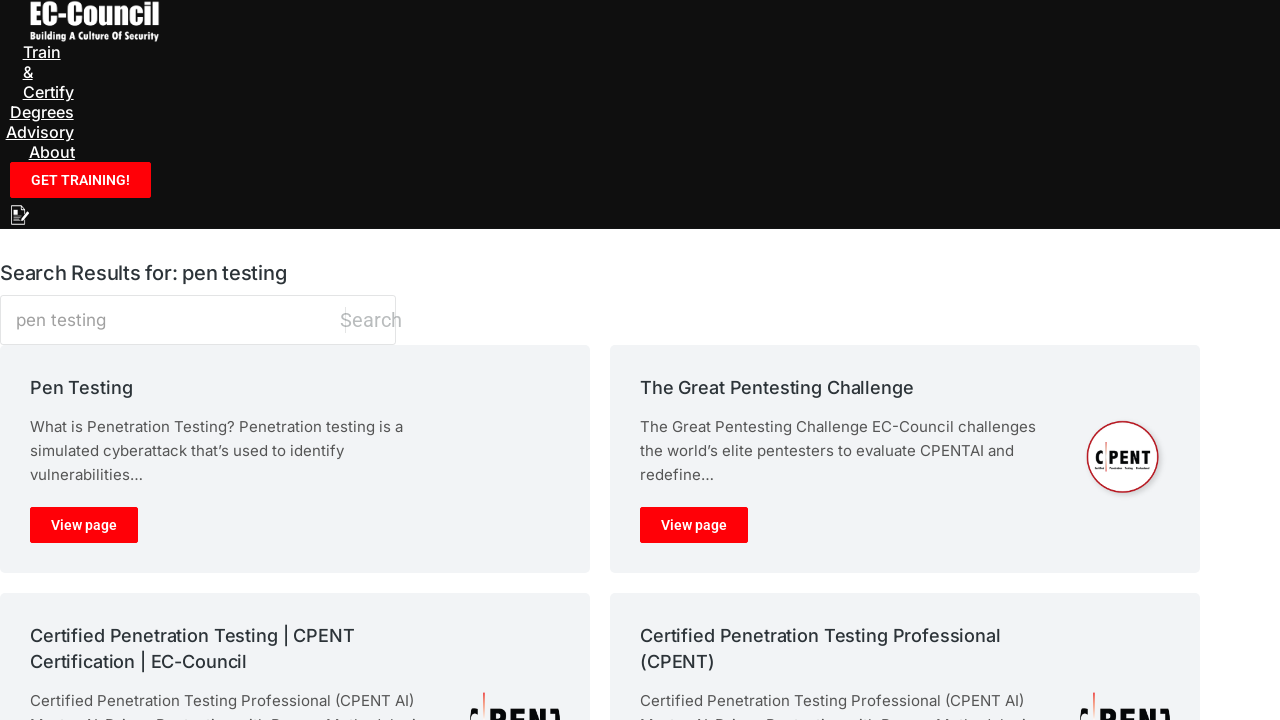

Search results page loaded and network became idle
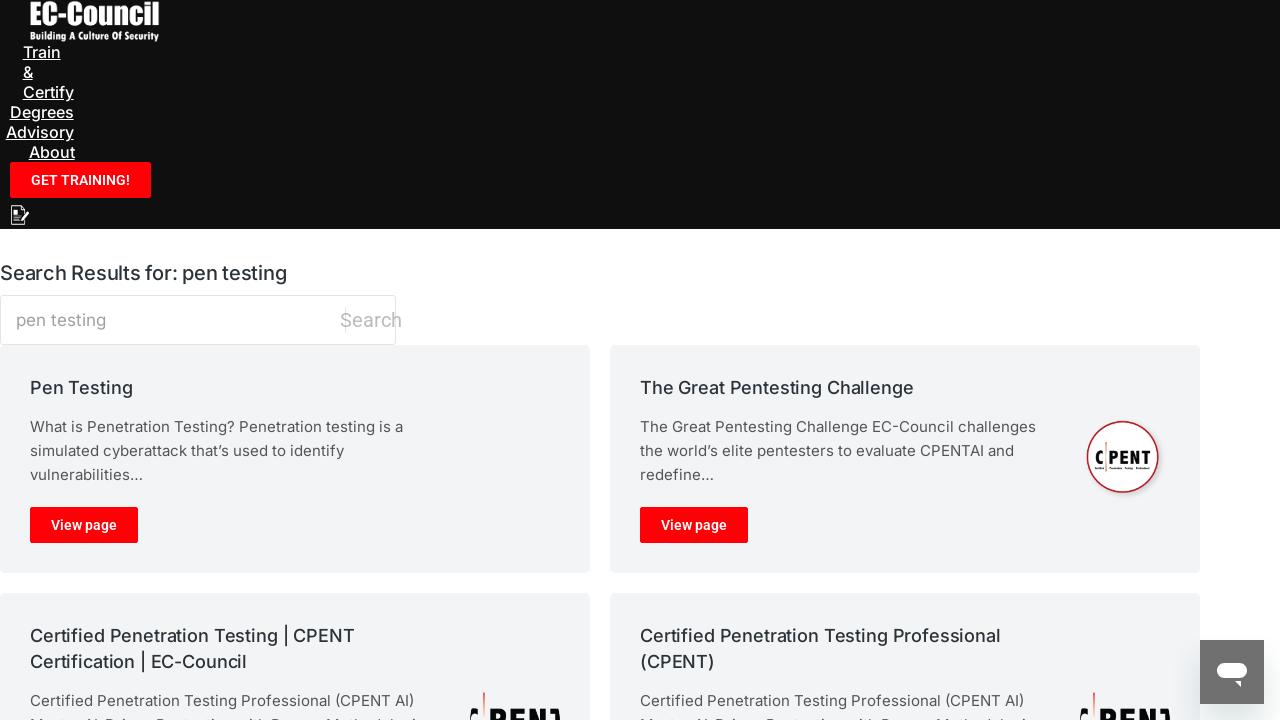

Verified search term 'pen testing' appears in page content
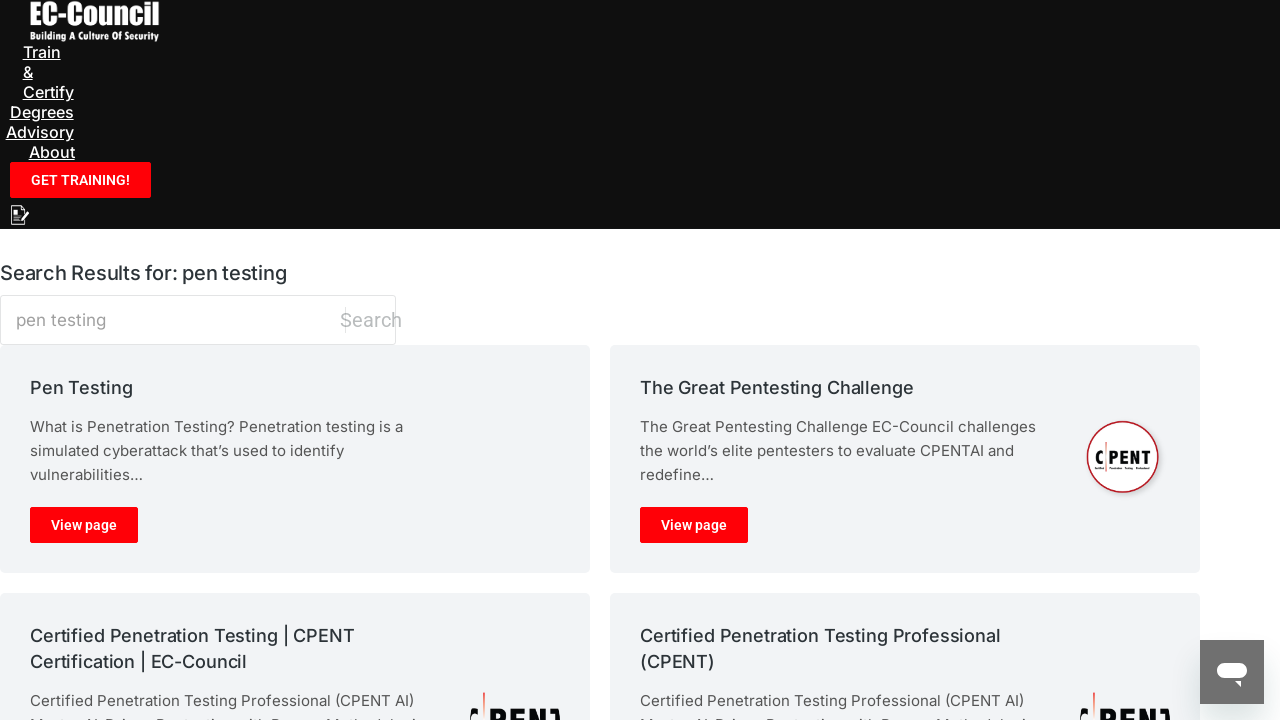

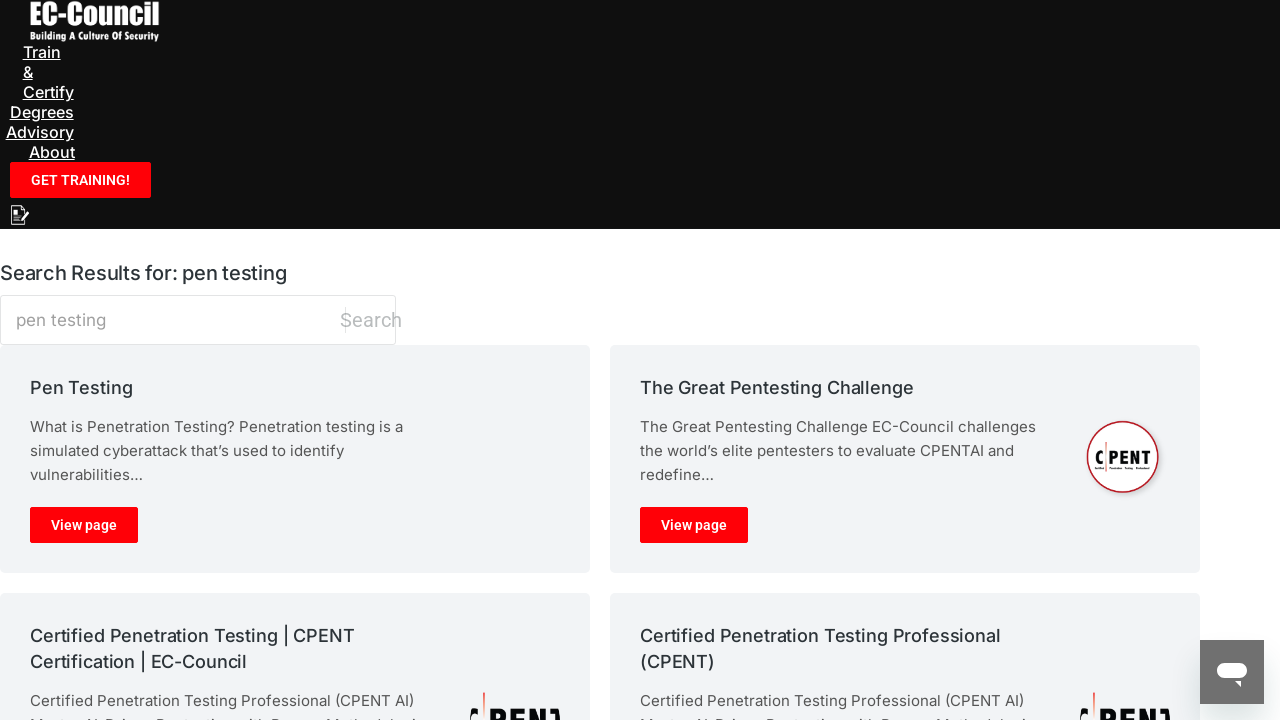